Tests clearing the complete state of all items by checking and then unchecking the "Mark all as complete" checkbox.

Starting URL: https://demo.playwright.dev/todomvc

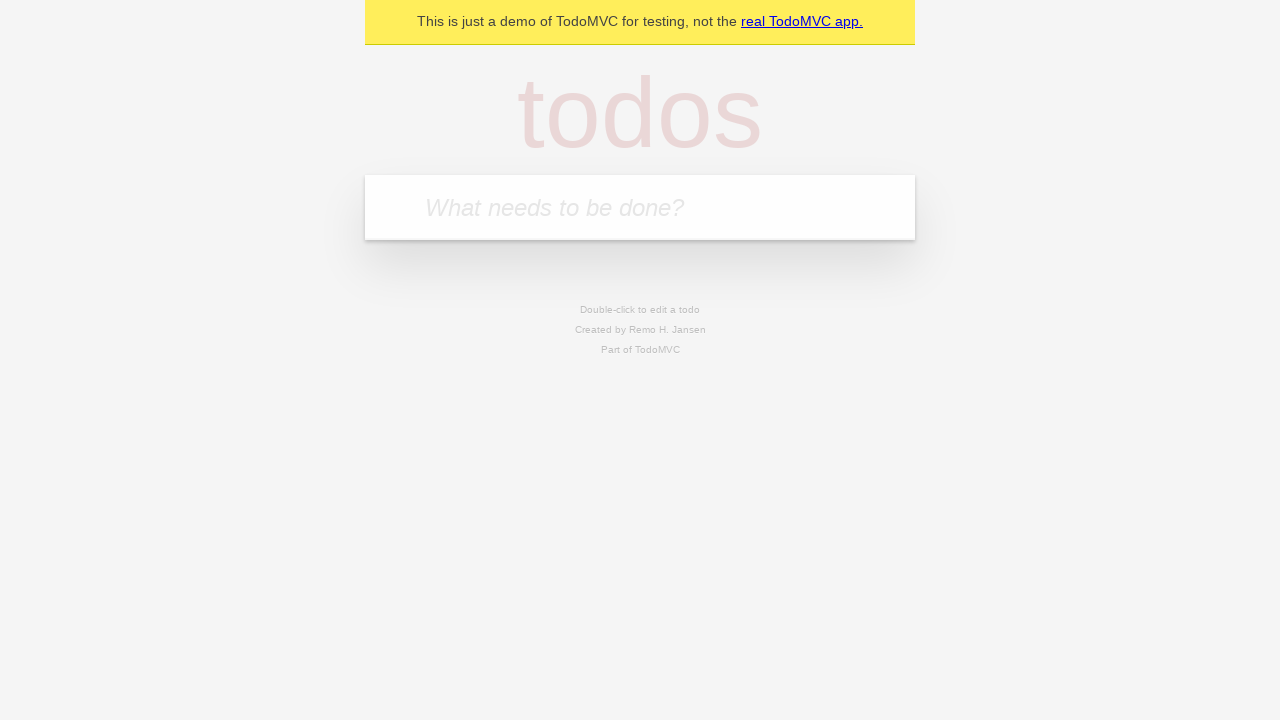

Filled todo input with 'buy some cheese' on internal:attr=[placeholder="What needs to be done?"i]
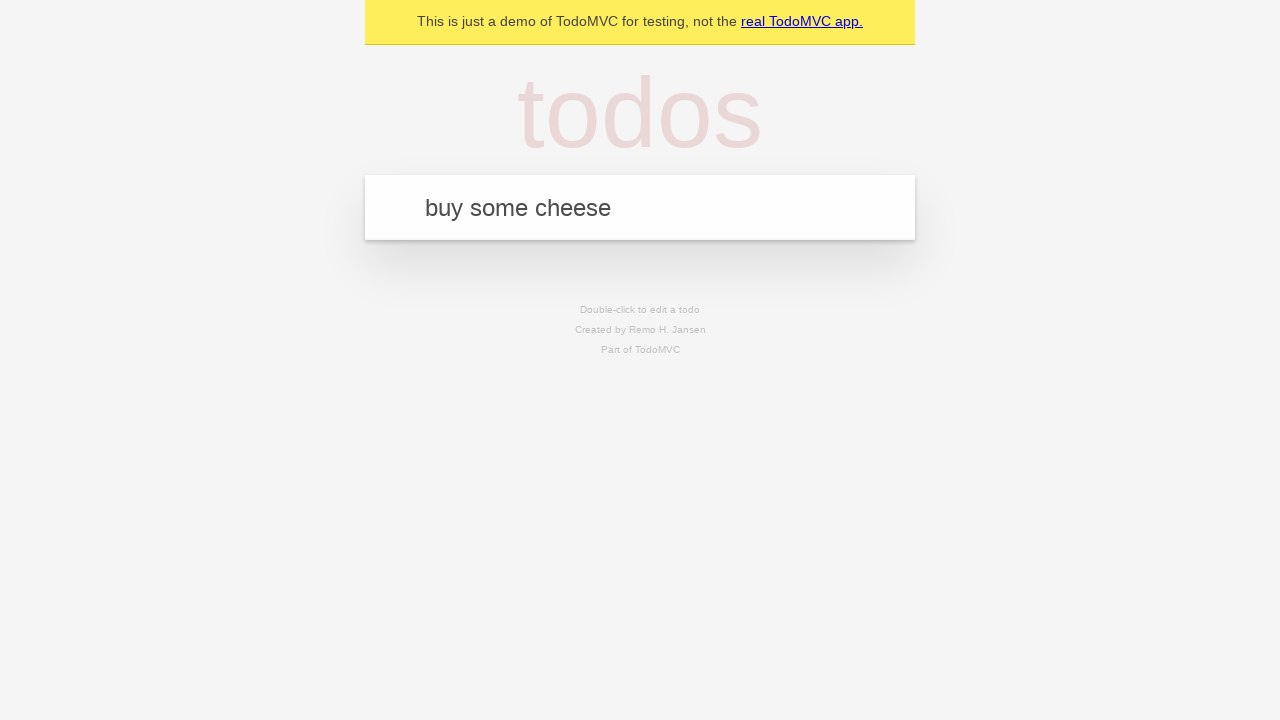

Pressed Enter to add first todo on internal:attr=[placeholder="What needs to be done?"i]
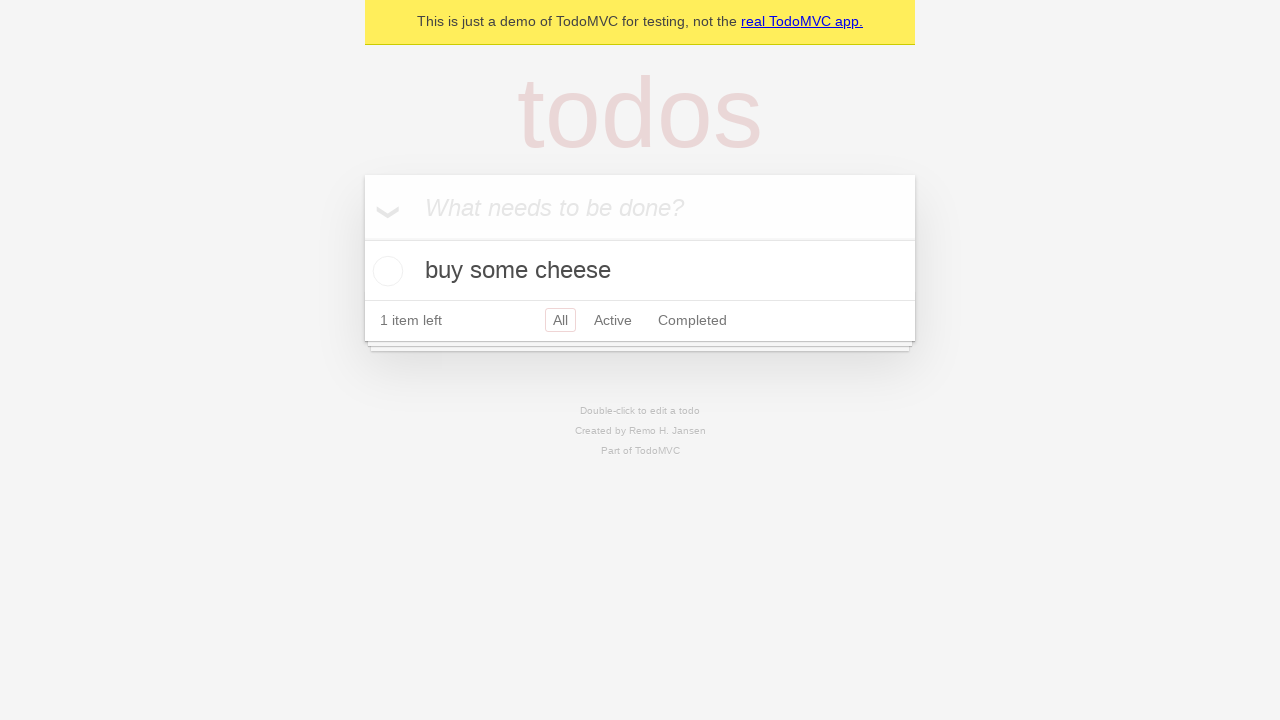

Filled todo input with 'feed the cat' on internal:attr=[placeholder="What needs to be done?"i]
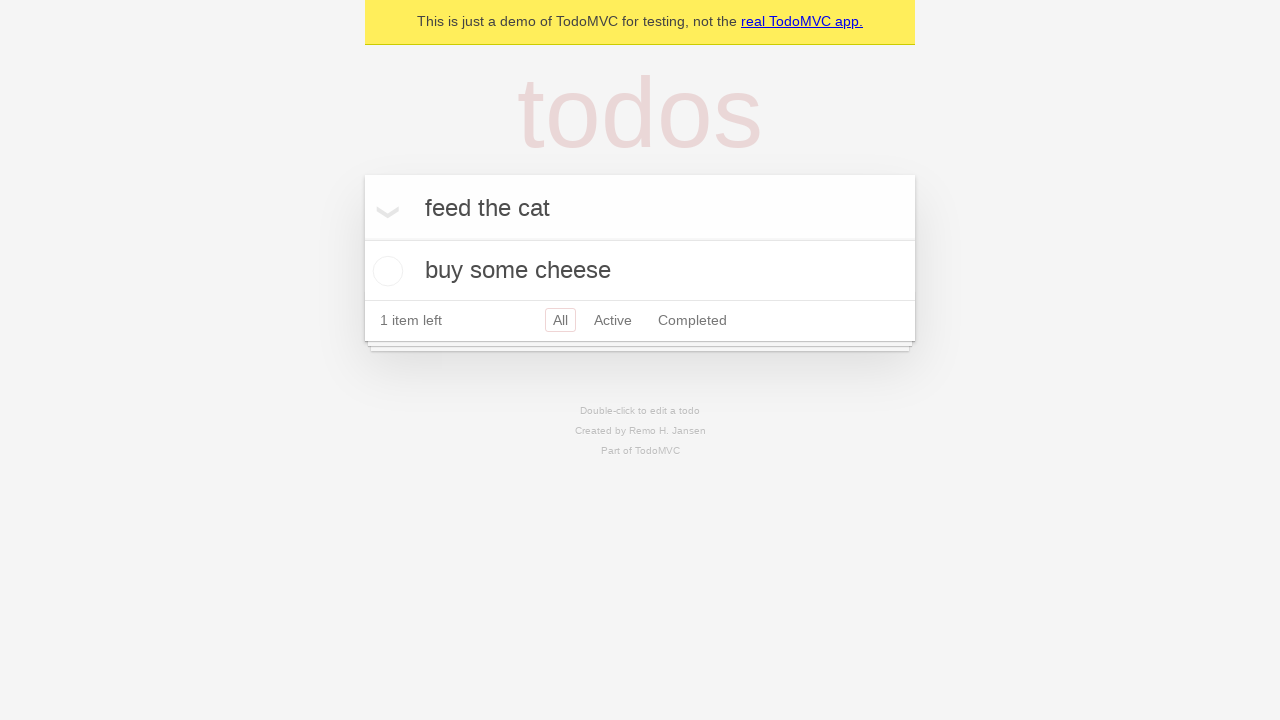

Pressed Enter to add second todo on internal:attr=[placeholder="What needs to be done?"i]
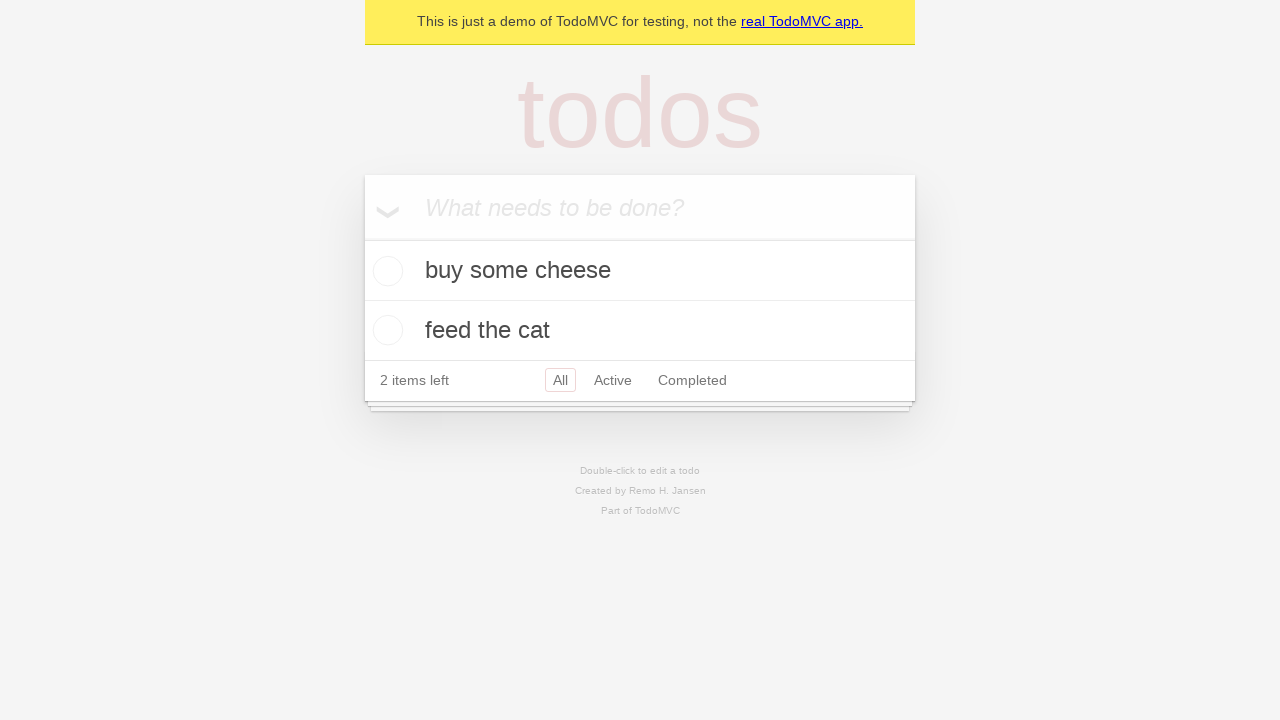

Filled todo input with 'book a doctors appointment' on internal:attr=[placeholder="What needs to be done?"i]
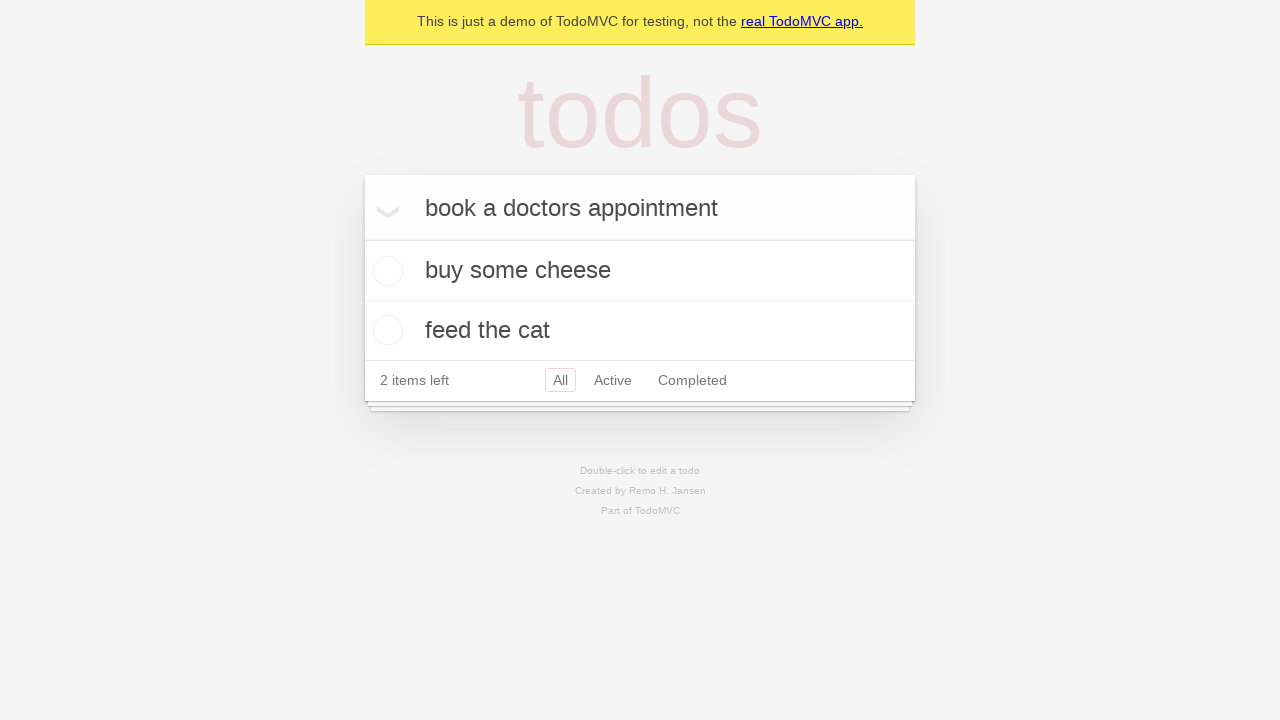

Pressed Enter to add third todo on internal:attr=[placeholder="What needs to be done?"i]
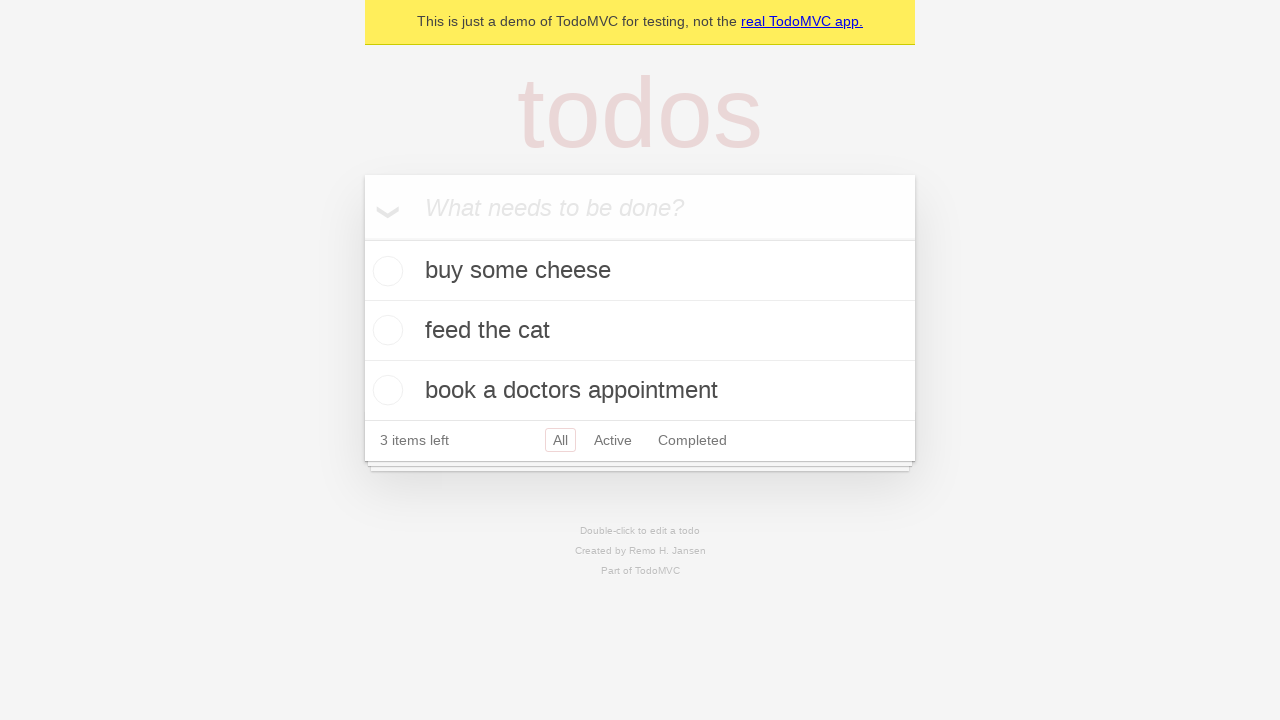

Checked 'Mark all as complete' checkbox to mark all todos as complete at (362, 238) on internal:label="Mark all as complete"i
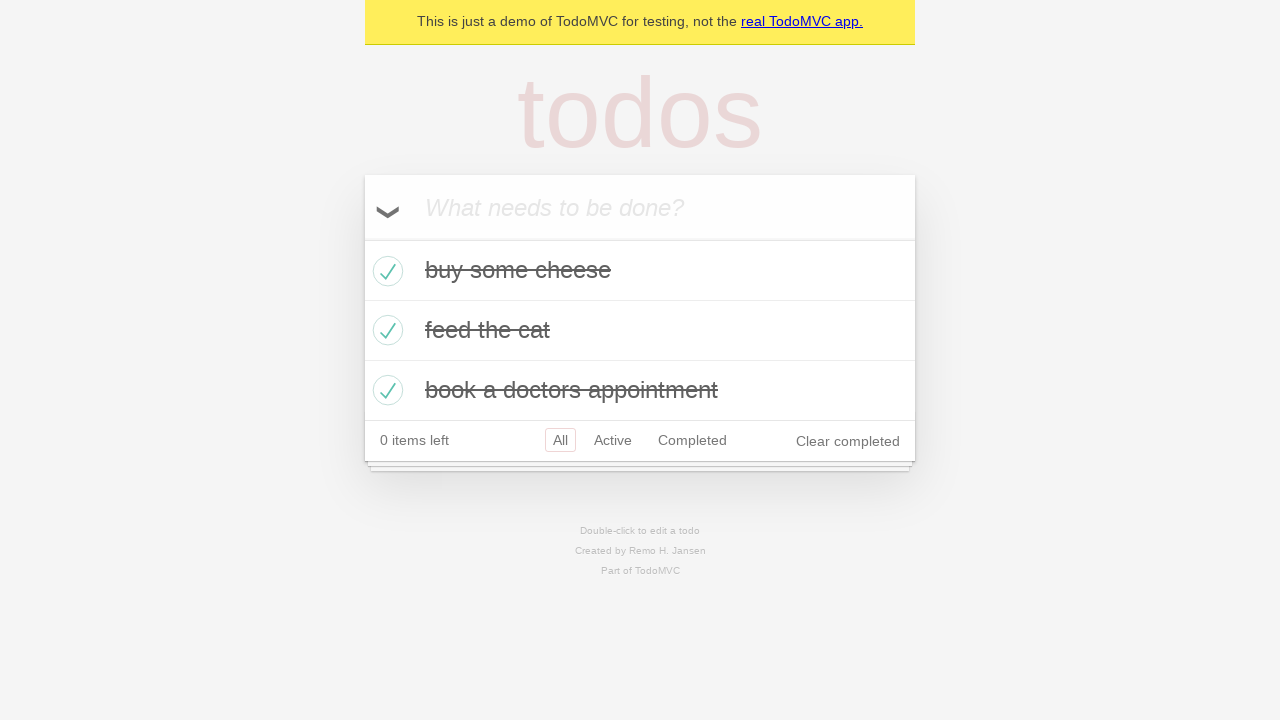

Unchecked 'Mark all as complete' checkbox to clear complete state of all todos at (362, 238) on internal:label="Mark all as complete"i
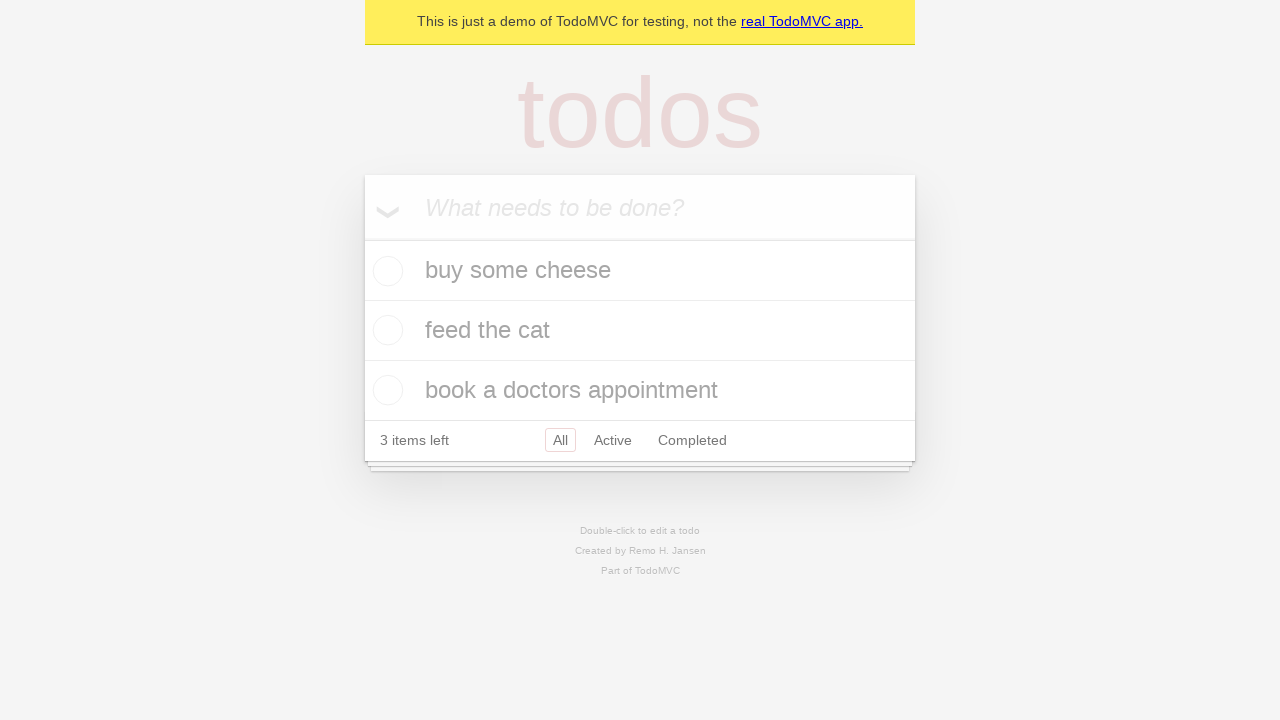

Waited 500ms for unchecked state to be applied
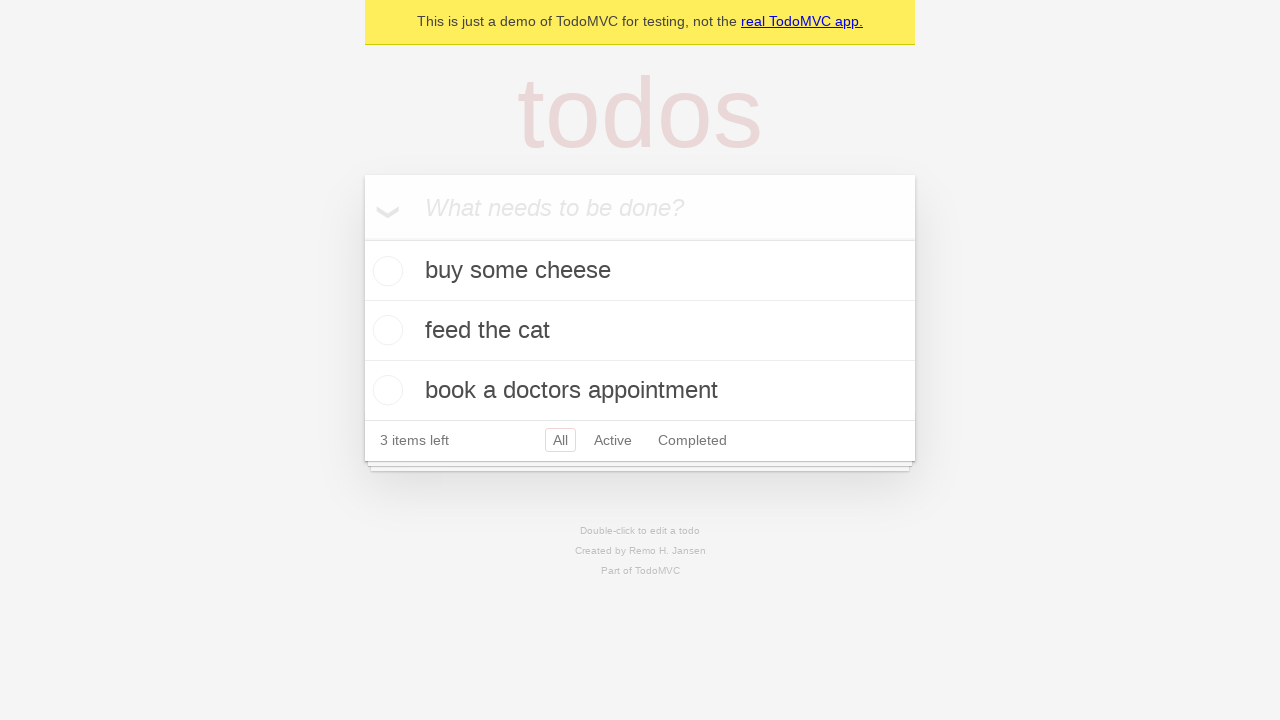

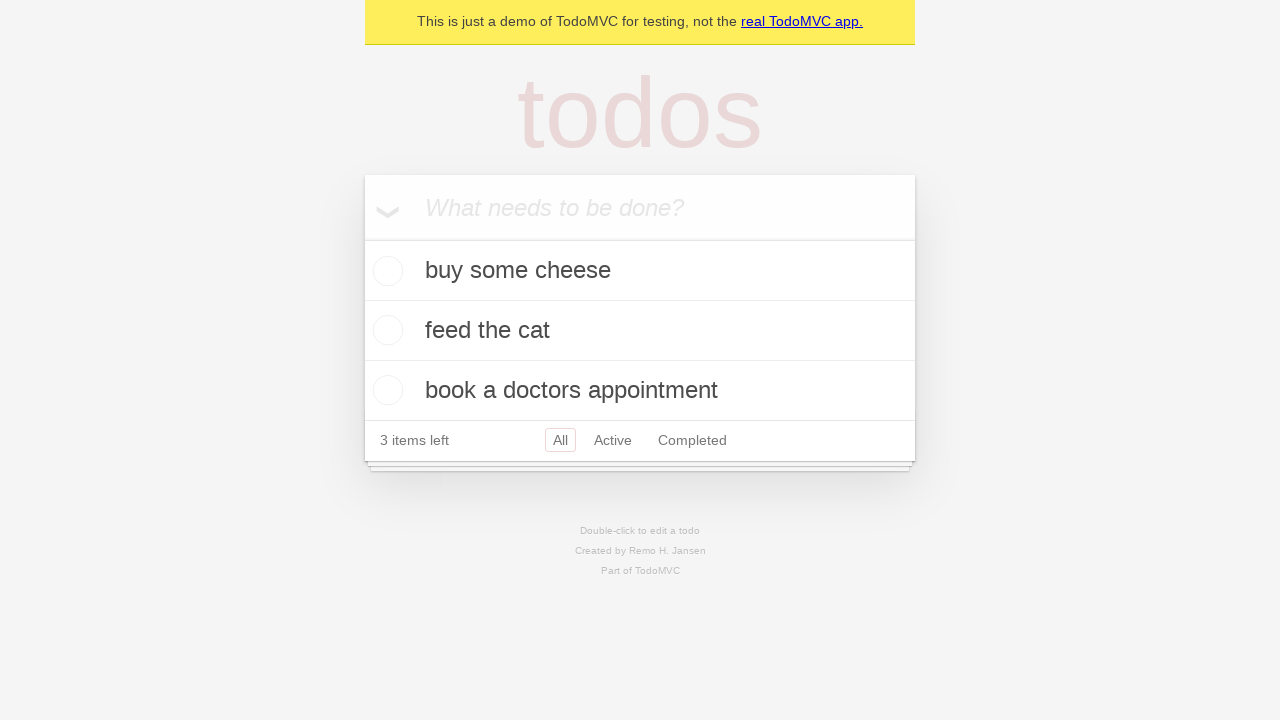